Tests login button functionality by verifying it's displayed and clicking it

Starting URL: https://crio-qkart-frontend-qa.vercel.app/

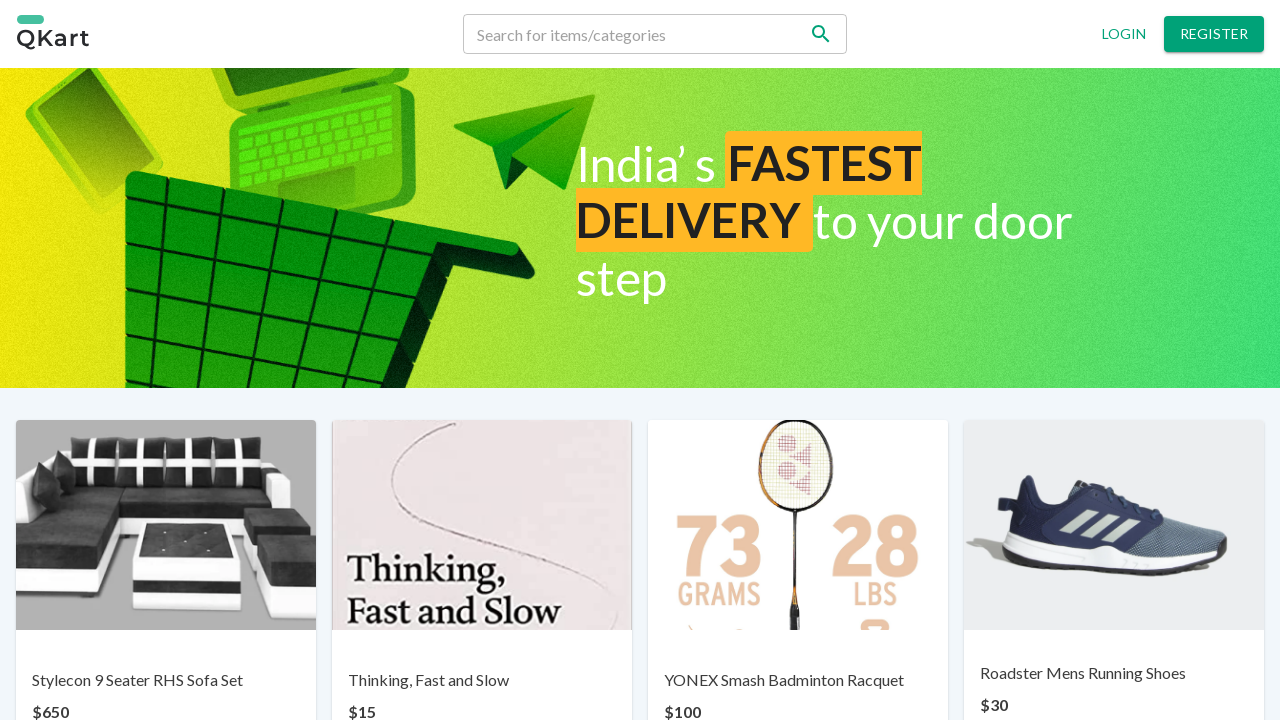

Located login button via XPath
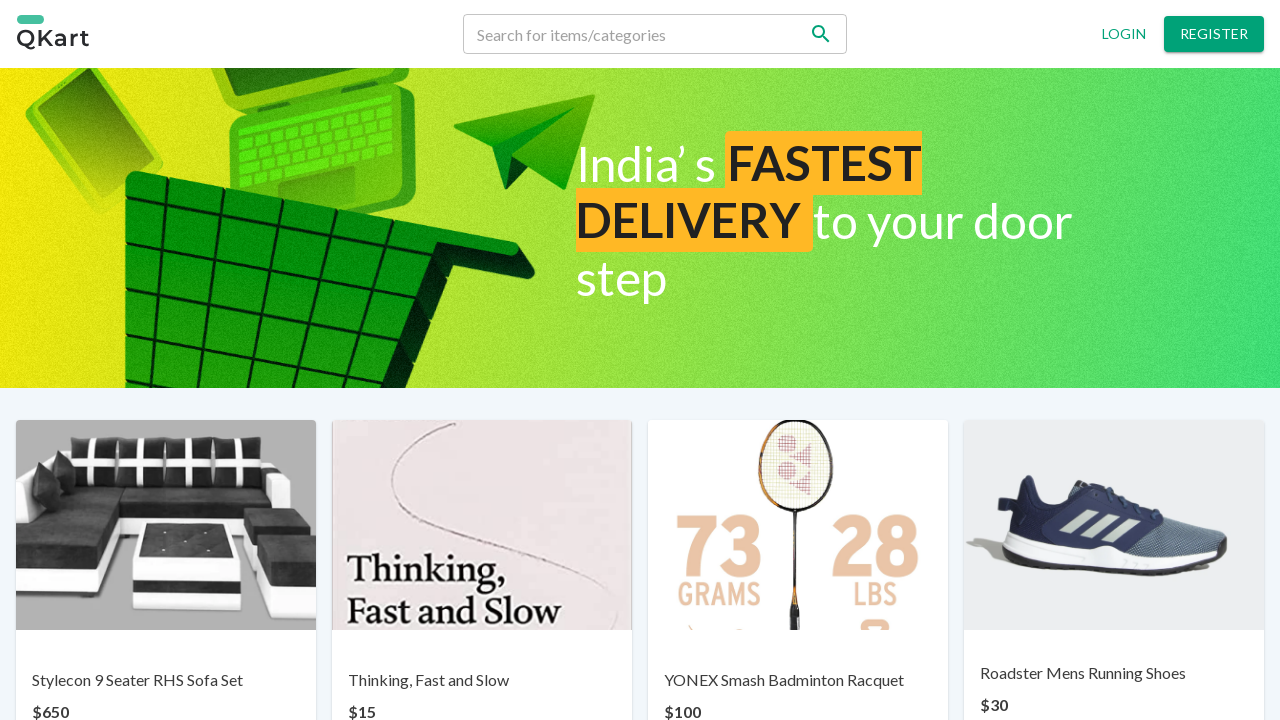

Verified login button is visible
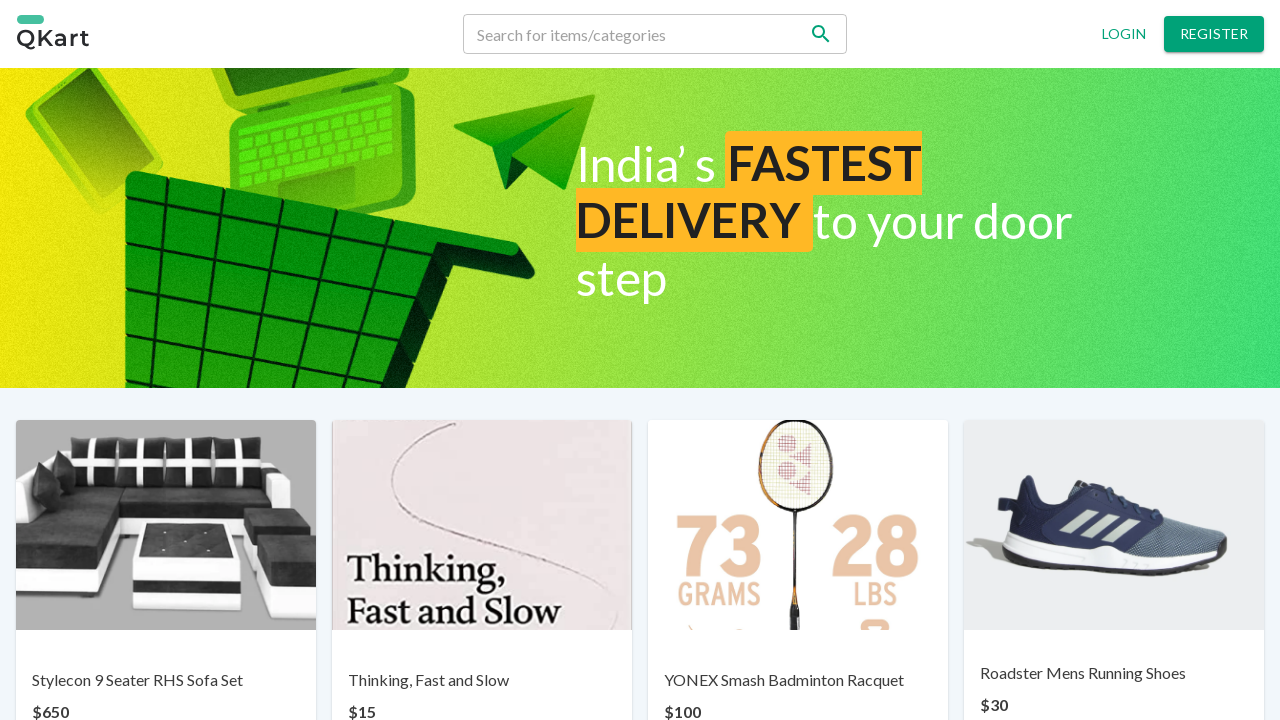

Clicked on login button at (1124, 34) on xpath=//button[normalize-space()='Login']
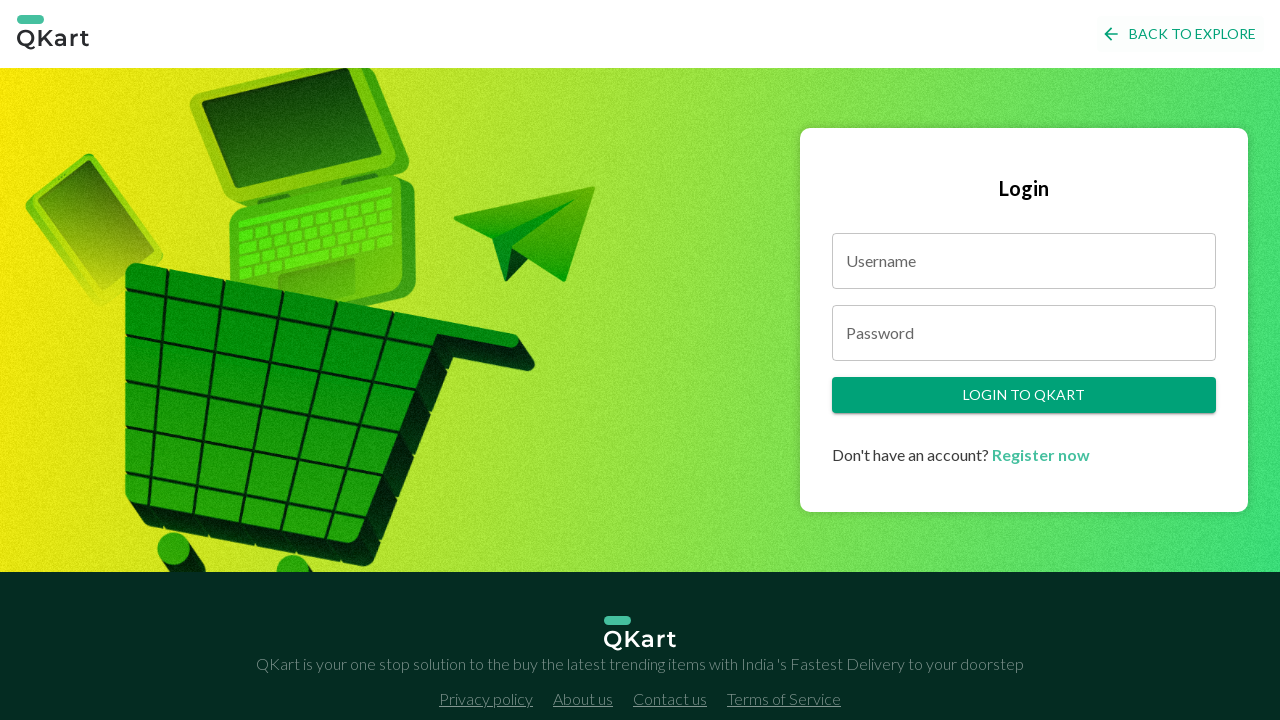

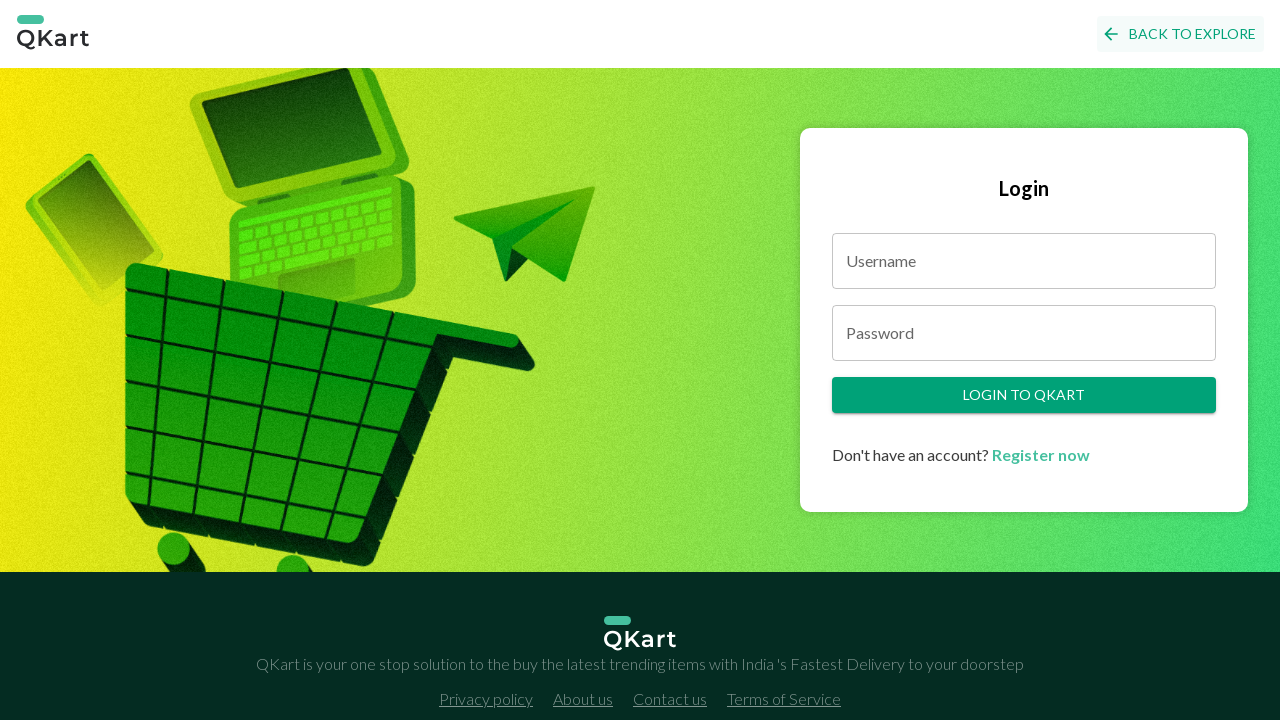